Navigates to the Medieval Fantasy City Generator and verifies that the canvas element containing the generated map loads successfully.

Starting URL: https://watabou.github.io/city-generator/

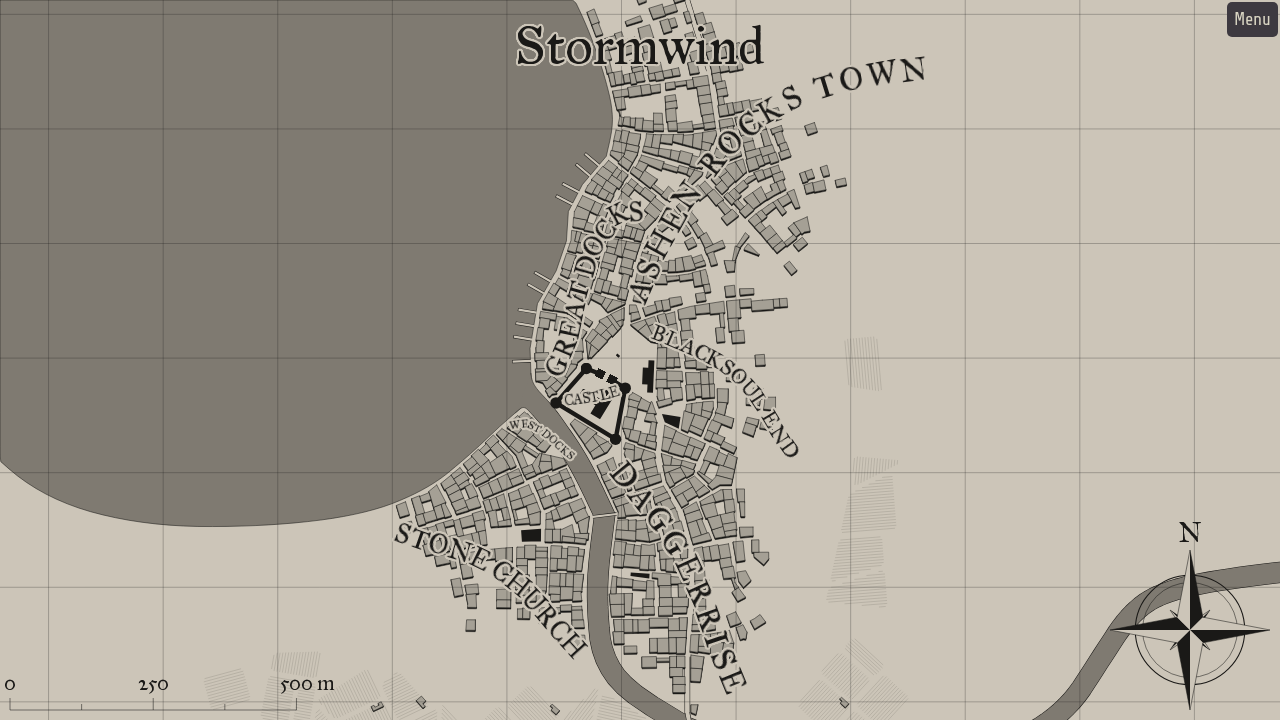

Navigated to Medieval Fantasy City Generator
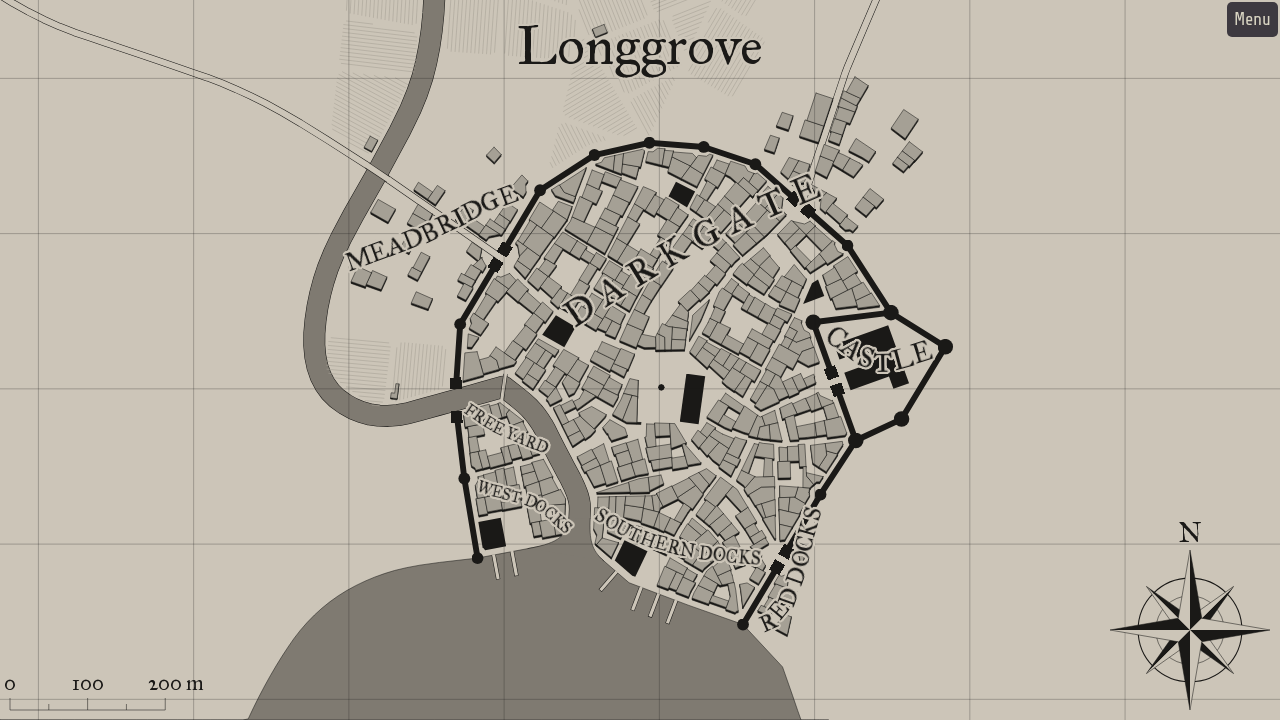

Canvas element containing the generated map loaded successfully
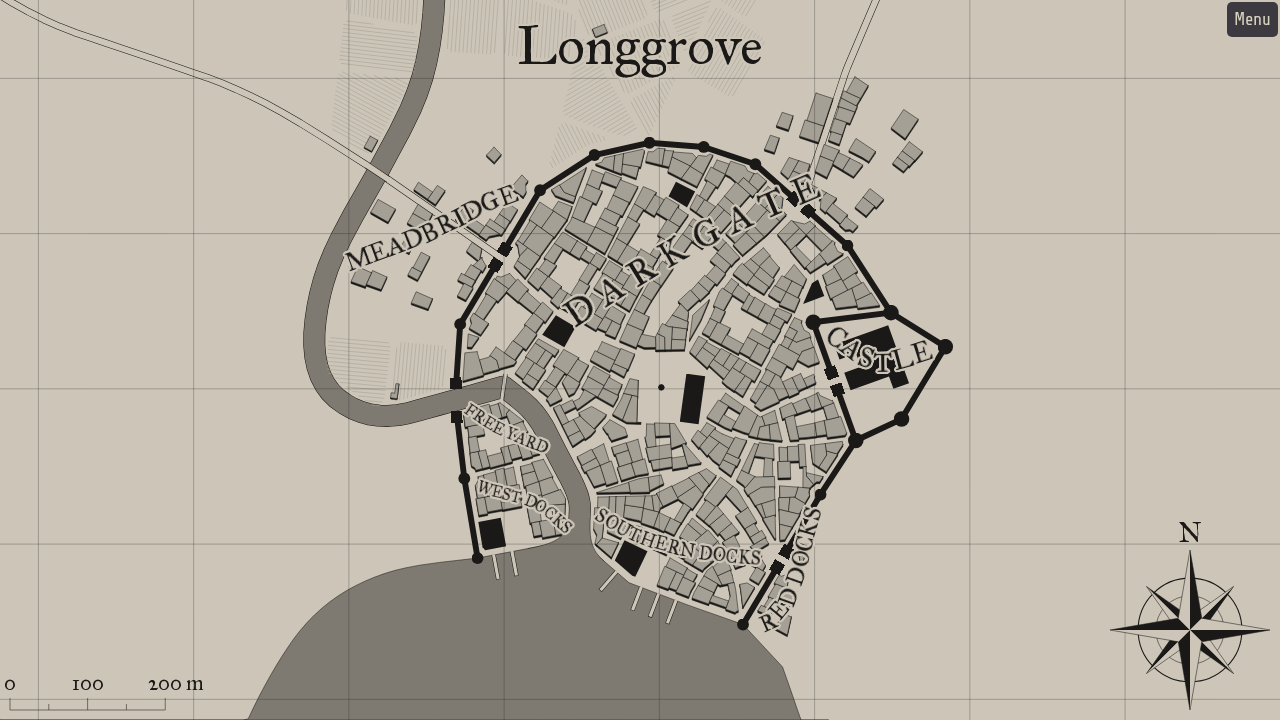

Waited for map to fully render
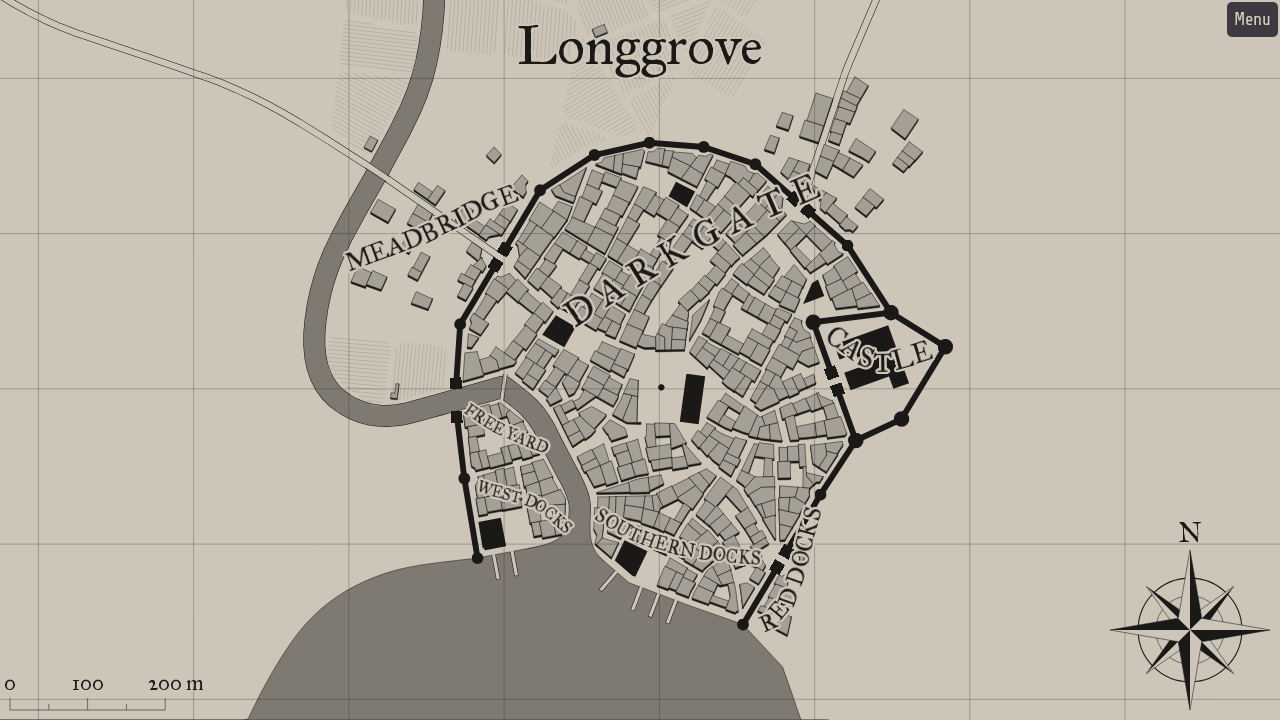

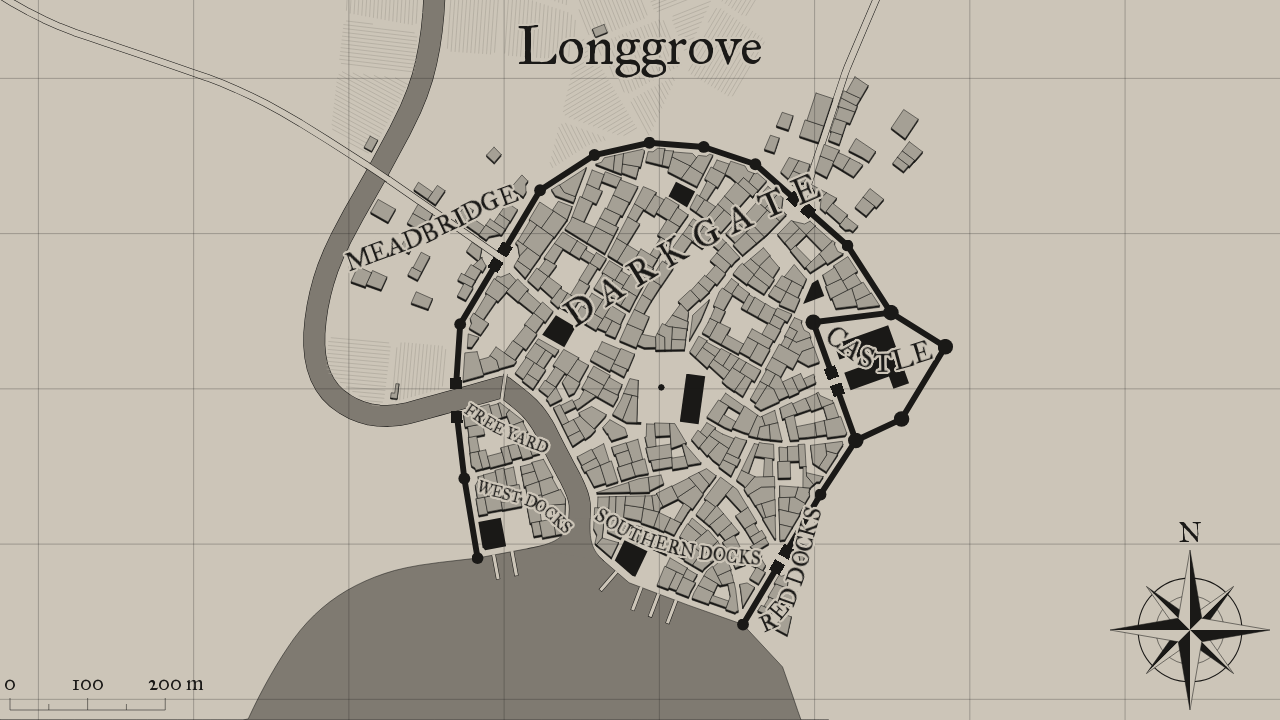